Tests navigation by clicking a link with mathematically calculated text, then fills out a multi-field form with personal information (first name, last name, city, country) and submits it.

Starting URL: http://suninjuly.github.io/find_link_text

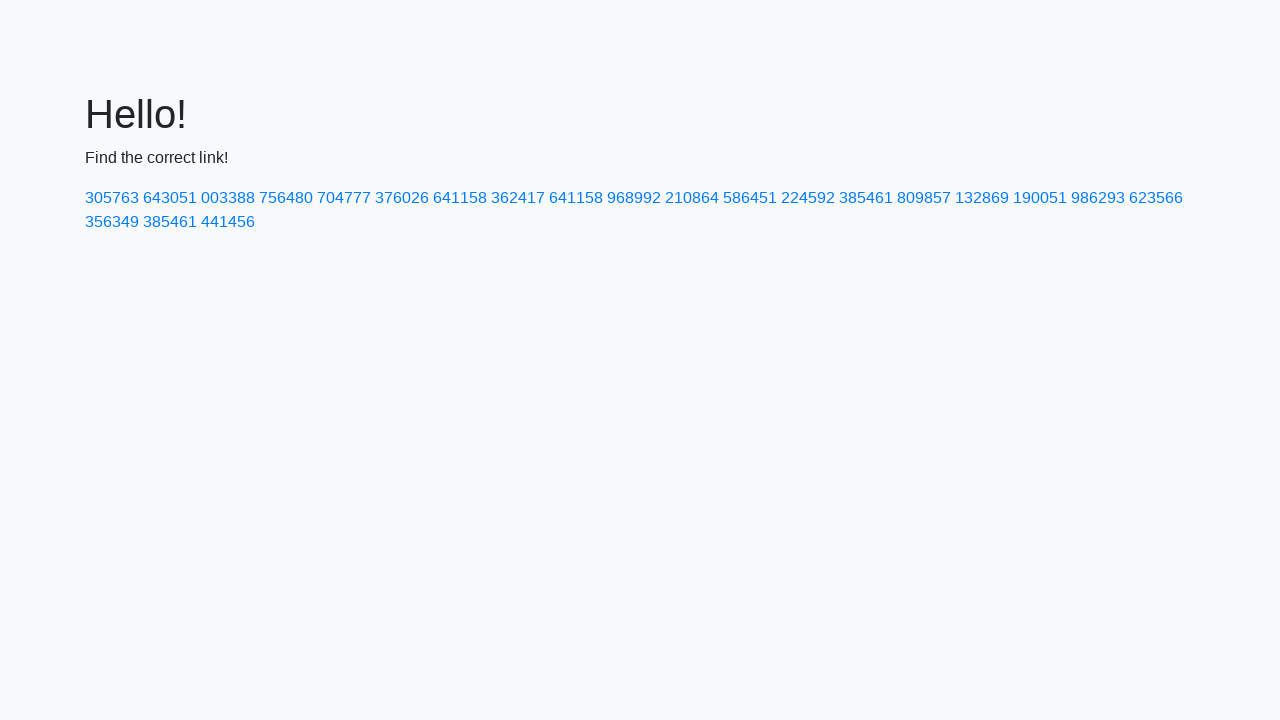

Clicked link with mathematically calculated text '224592' at (808, 198) on text=224592
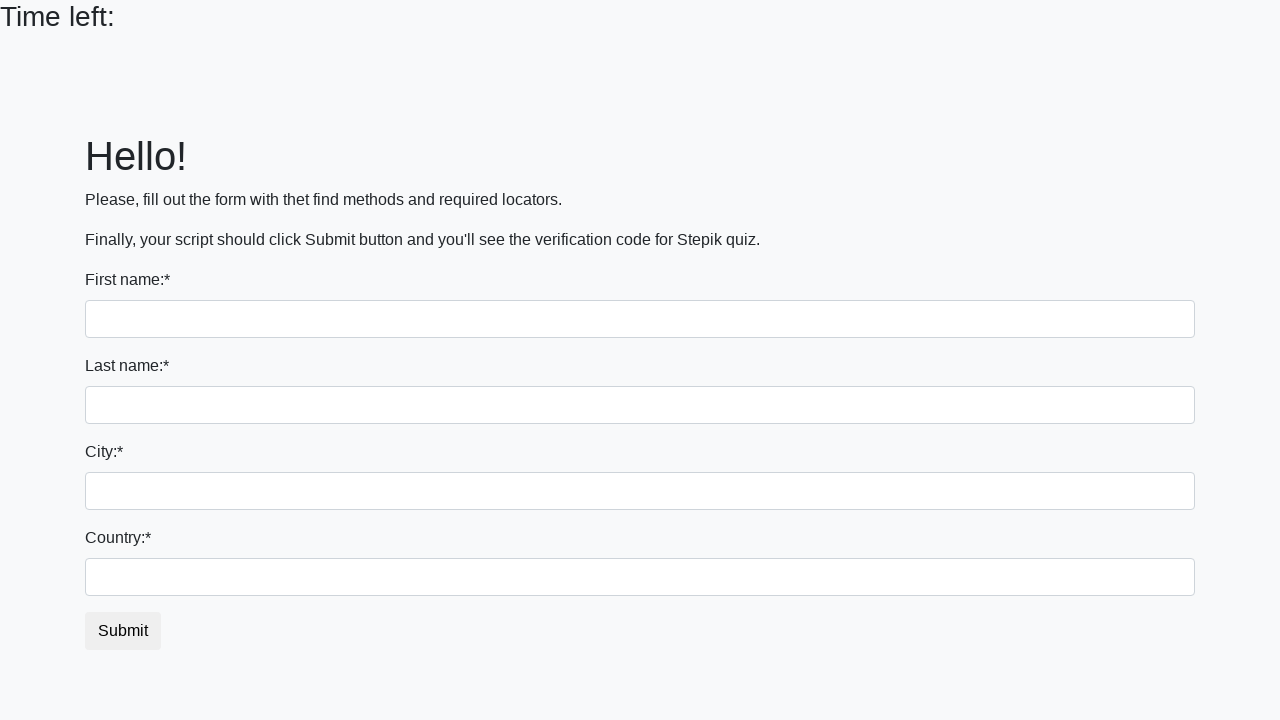

Filled first name field with 'Ivan' on input
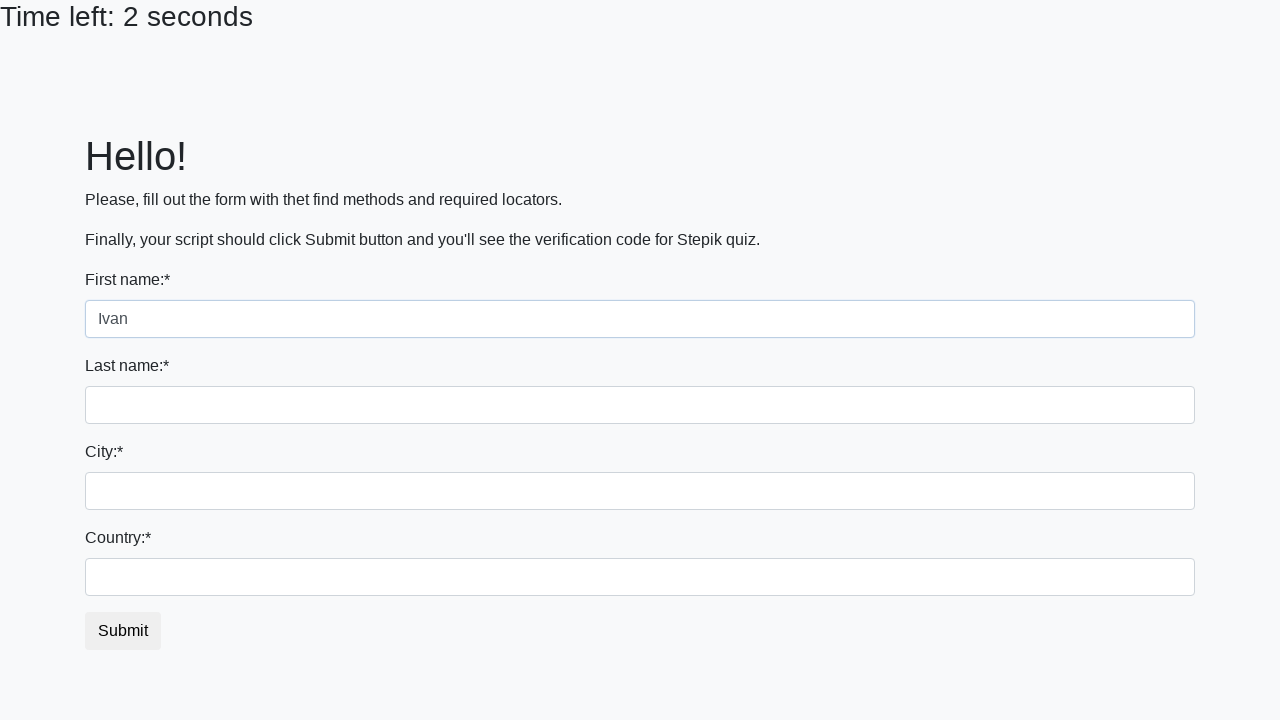

Filled last name field with 'Petrov' on input[name='last_name']
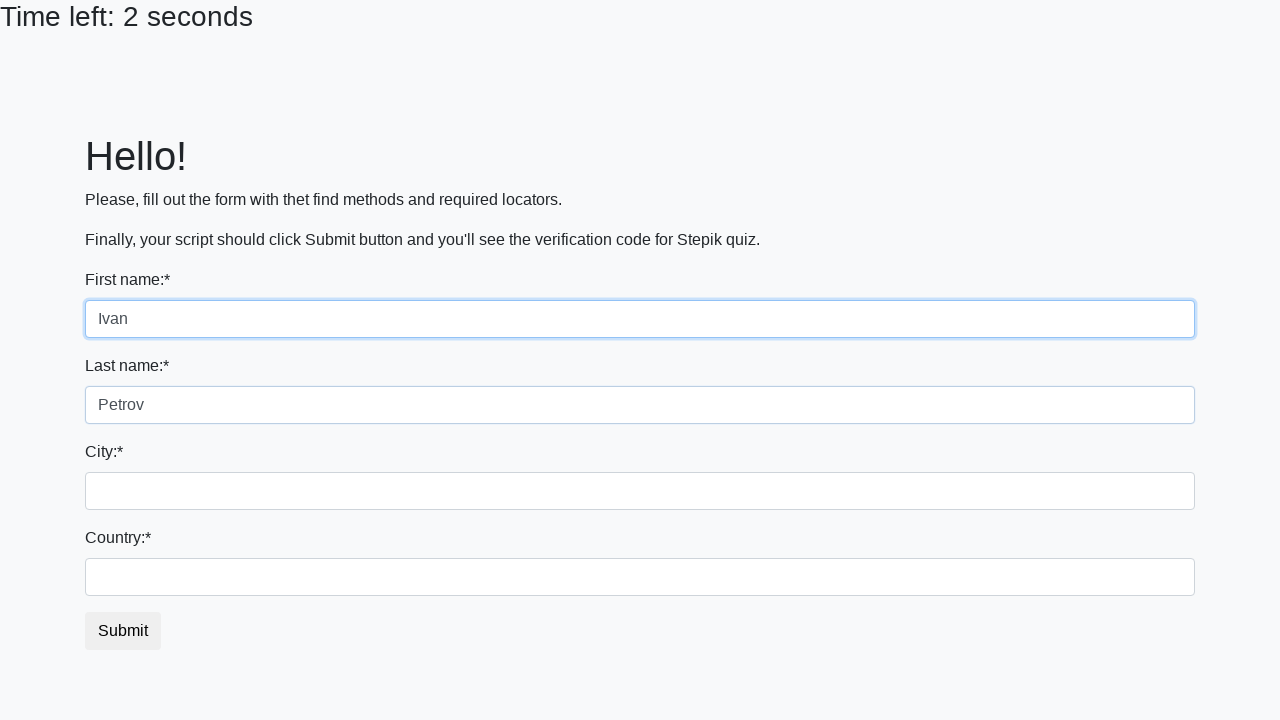

Filled city field with 'Smolensk' on .city
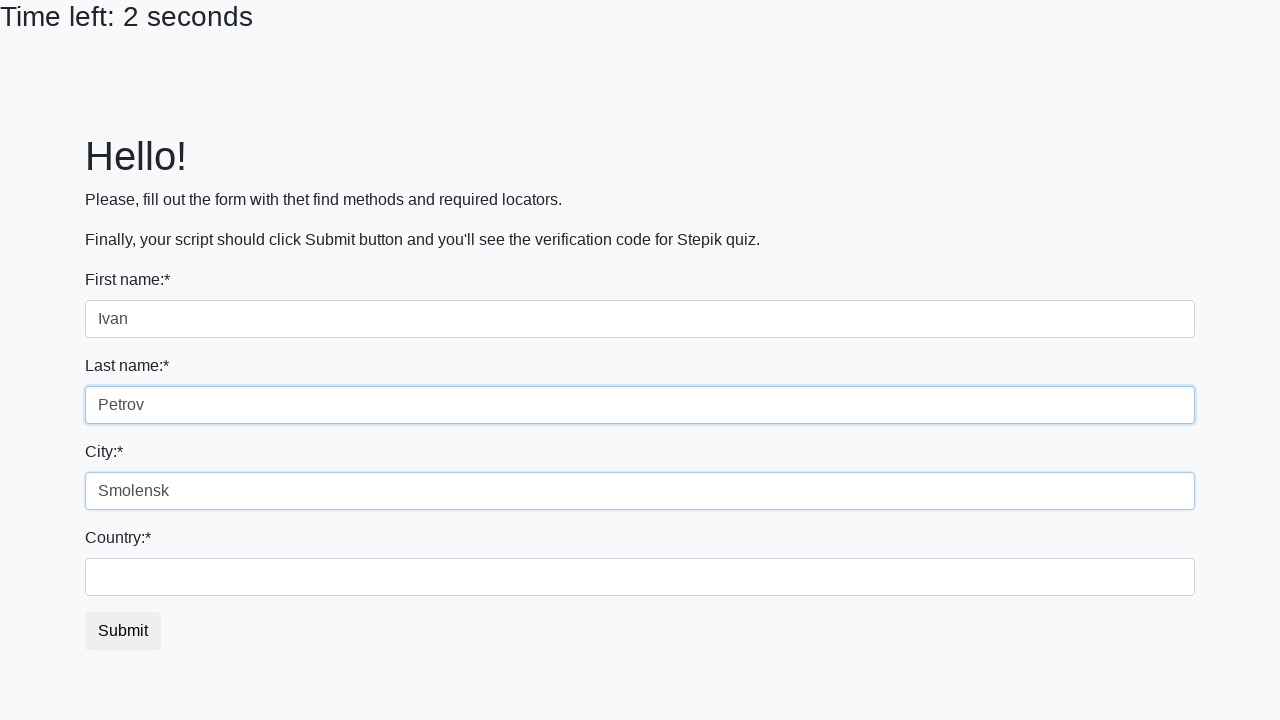

Filled country field with 'Russia' on #country
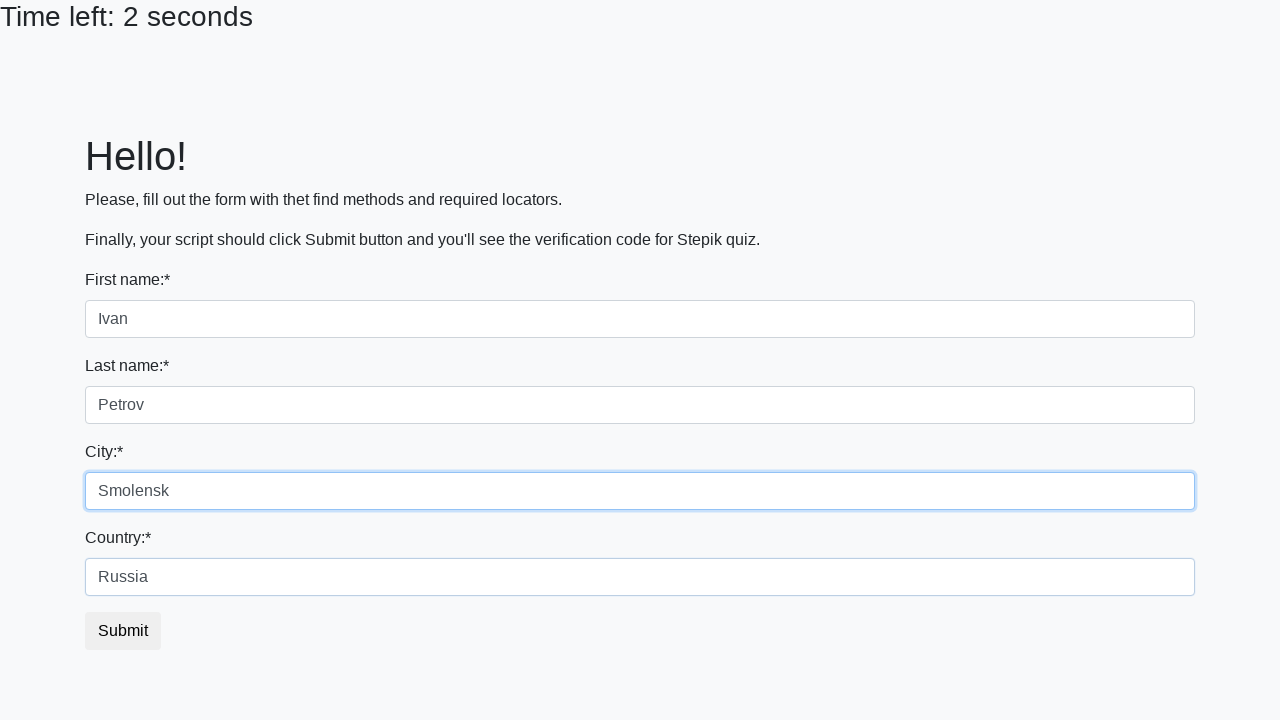

Clicked submit button to complete form submission at (123, 631) on button.btn
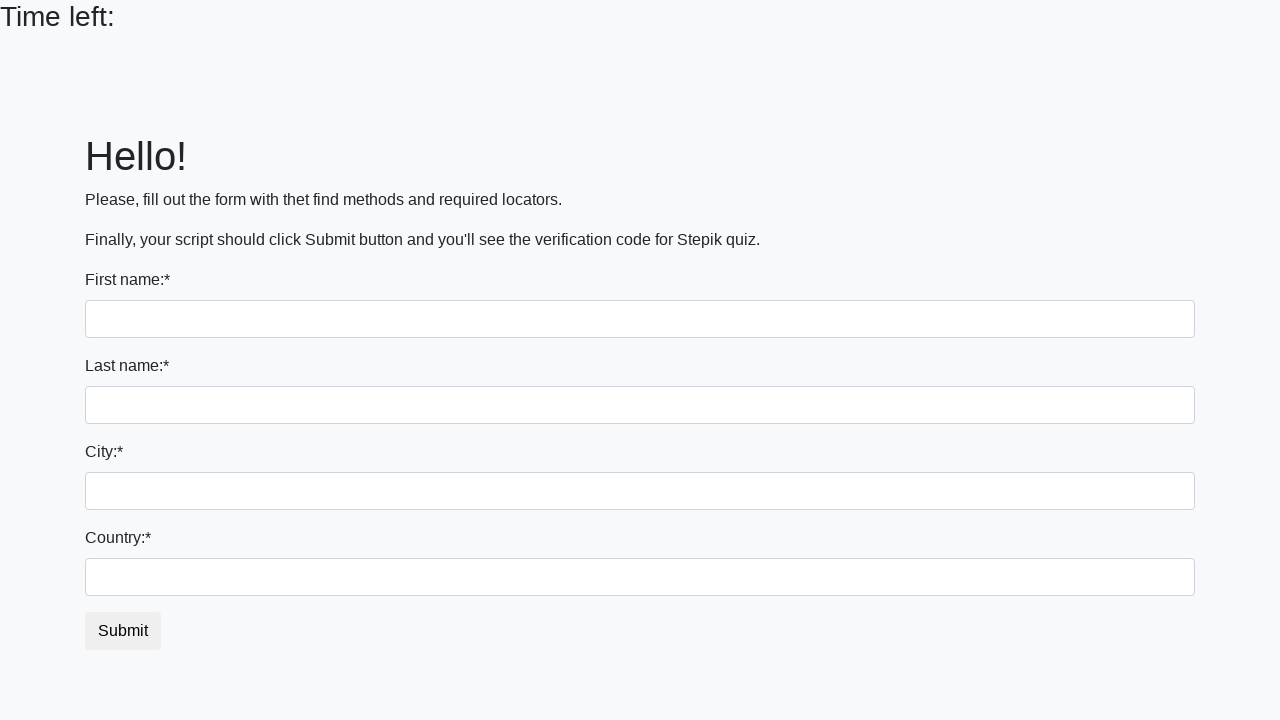

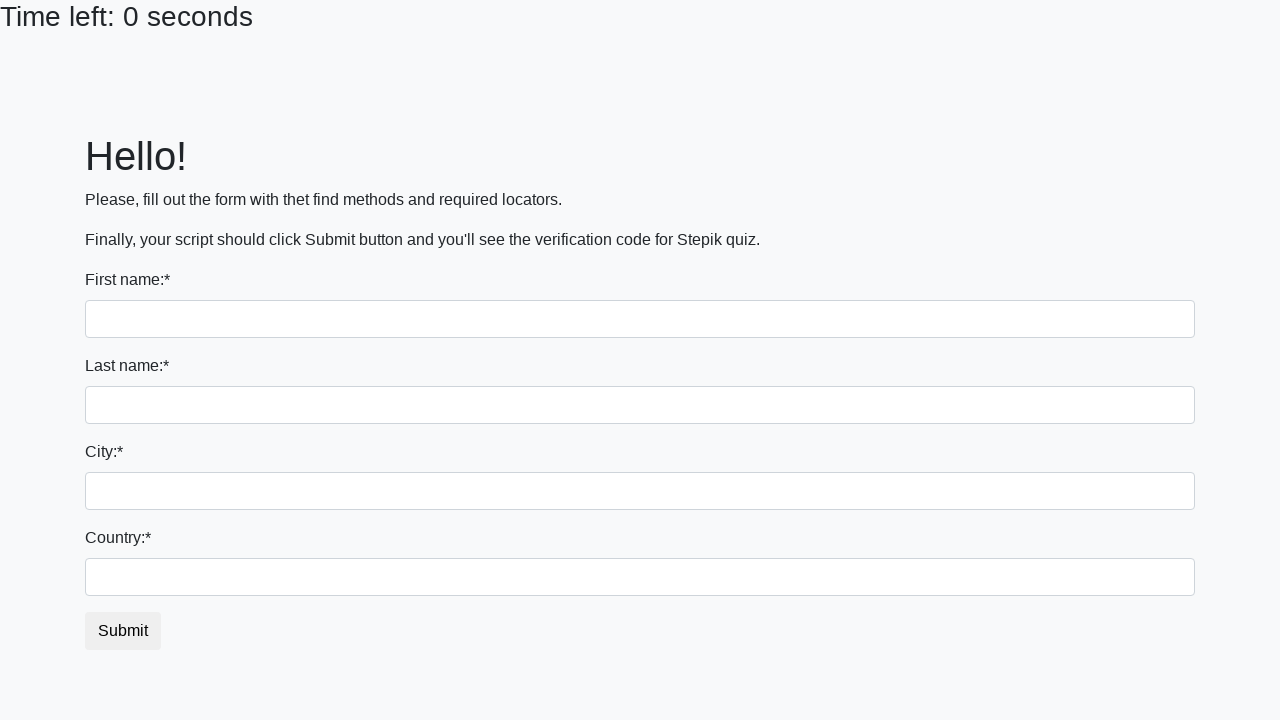